Tests the Greenkart e-commerce flow by searching for products containing "ber", adding them to cart, proceeding to checkout, and verifying the total amount calculation

Starting URL: https://rahulshettyacademy.com/seleniumPractise/#/

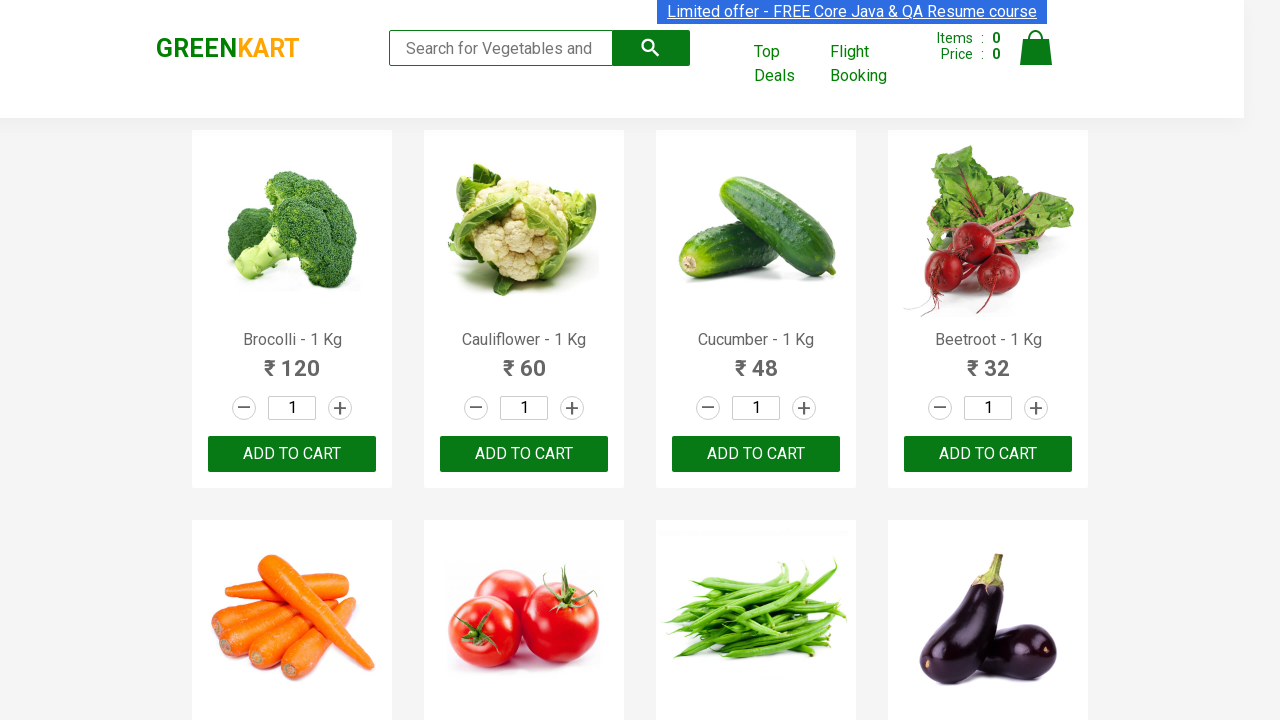

Filled search field with 'ber' on input.search-keyword
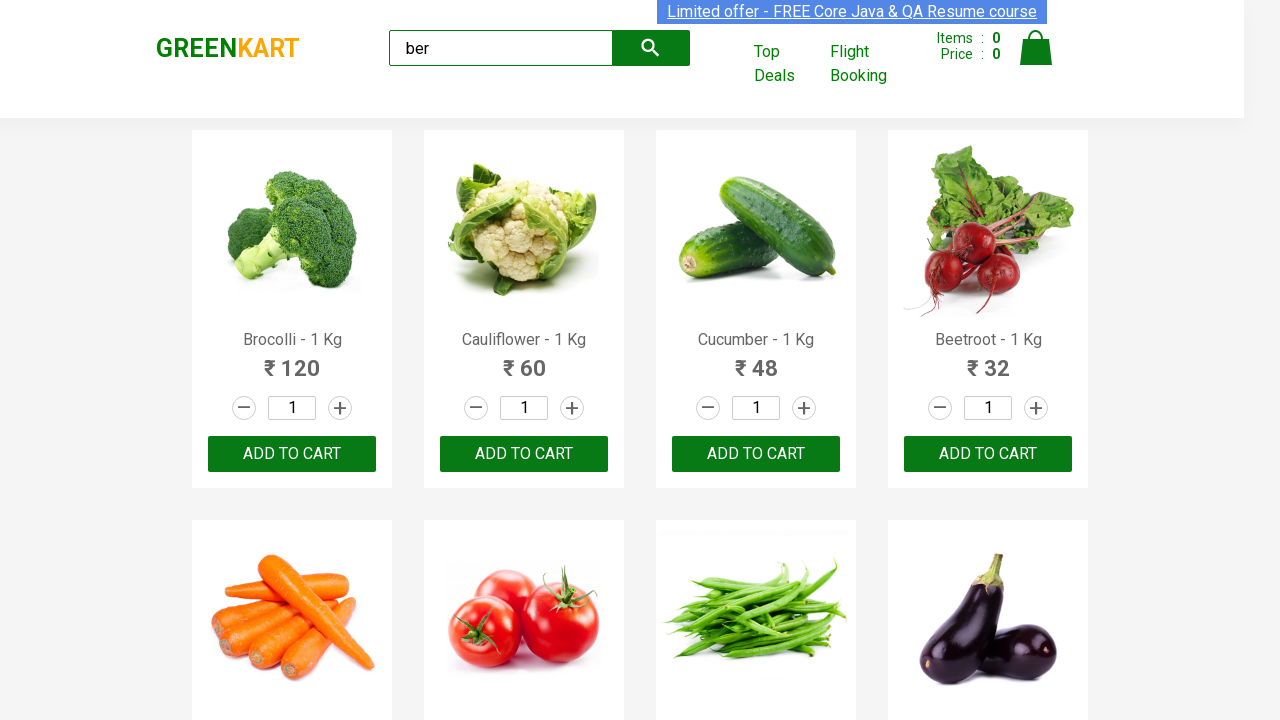

Clicked on search input field at (501, 48) on input.search-keyword
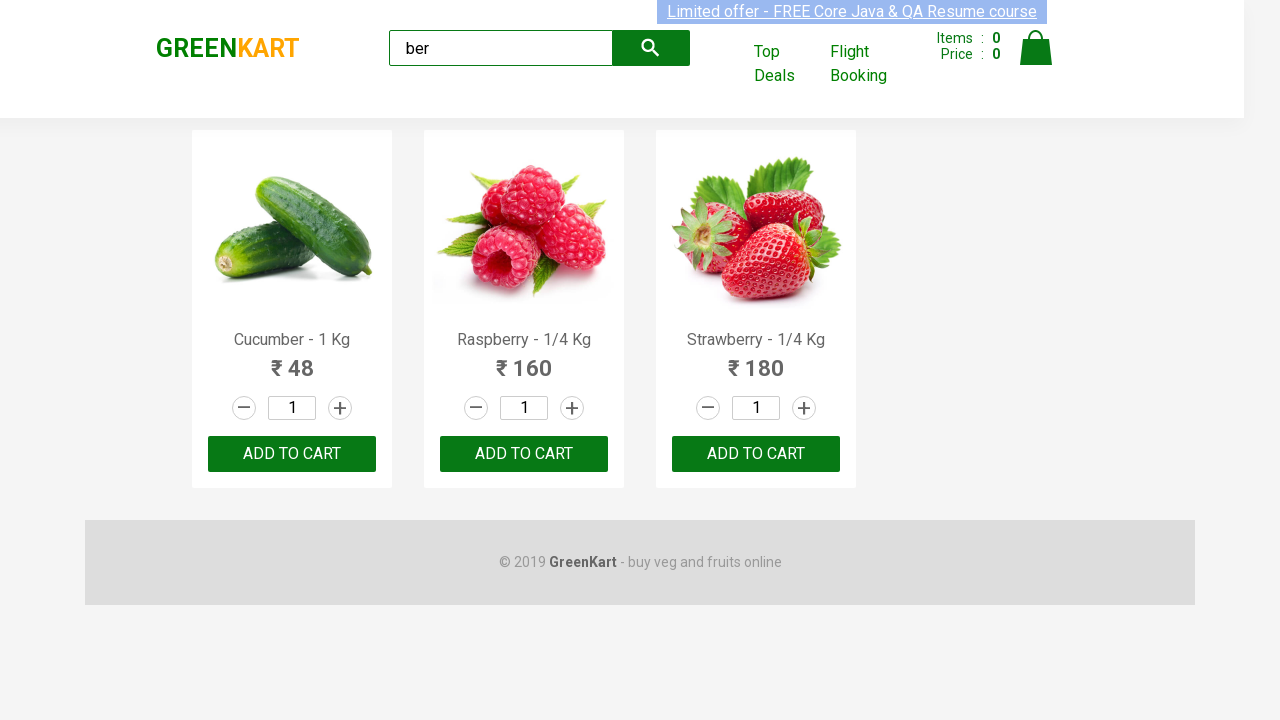

Waited for products to load after search
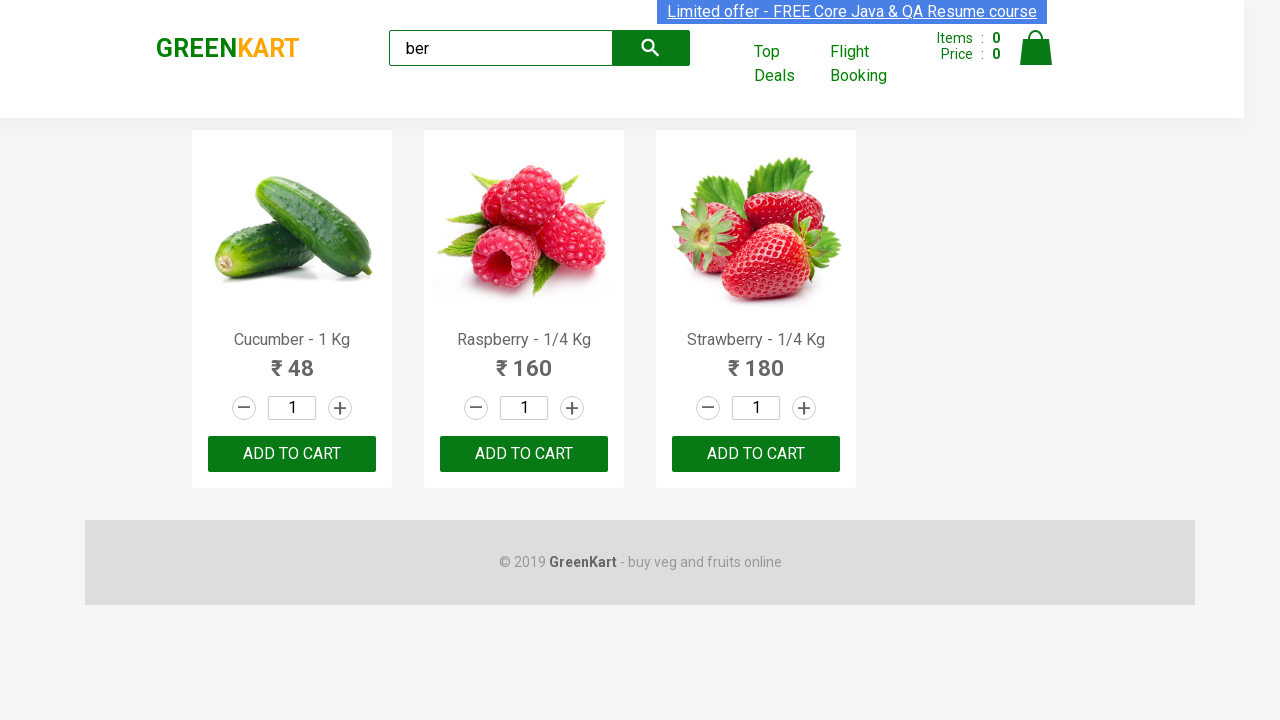

Found 4 products containing 'ber'
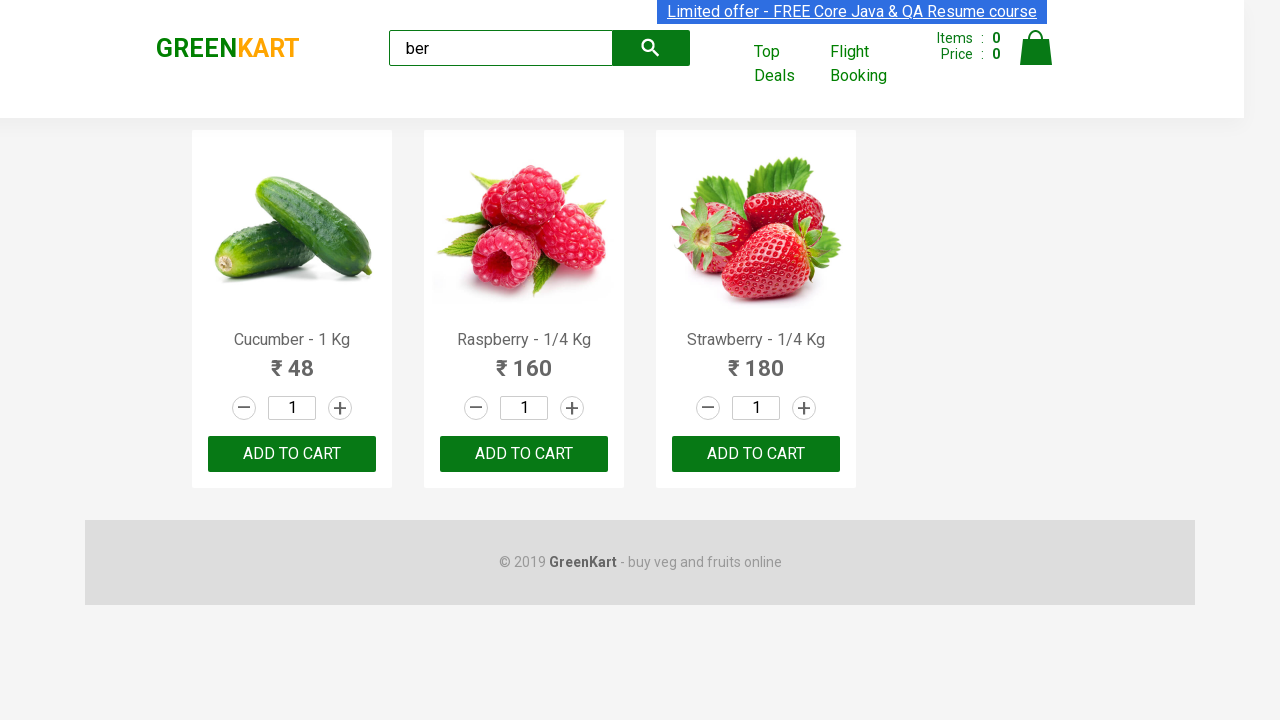

Added product 1 to cart at (292, 454) on button:text('ADD TO CART') >> nth=0
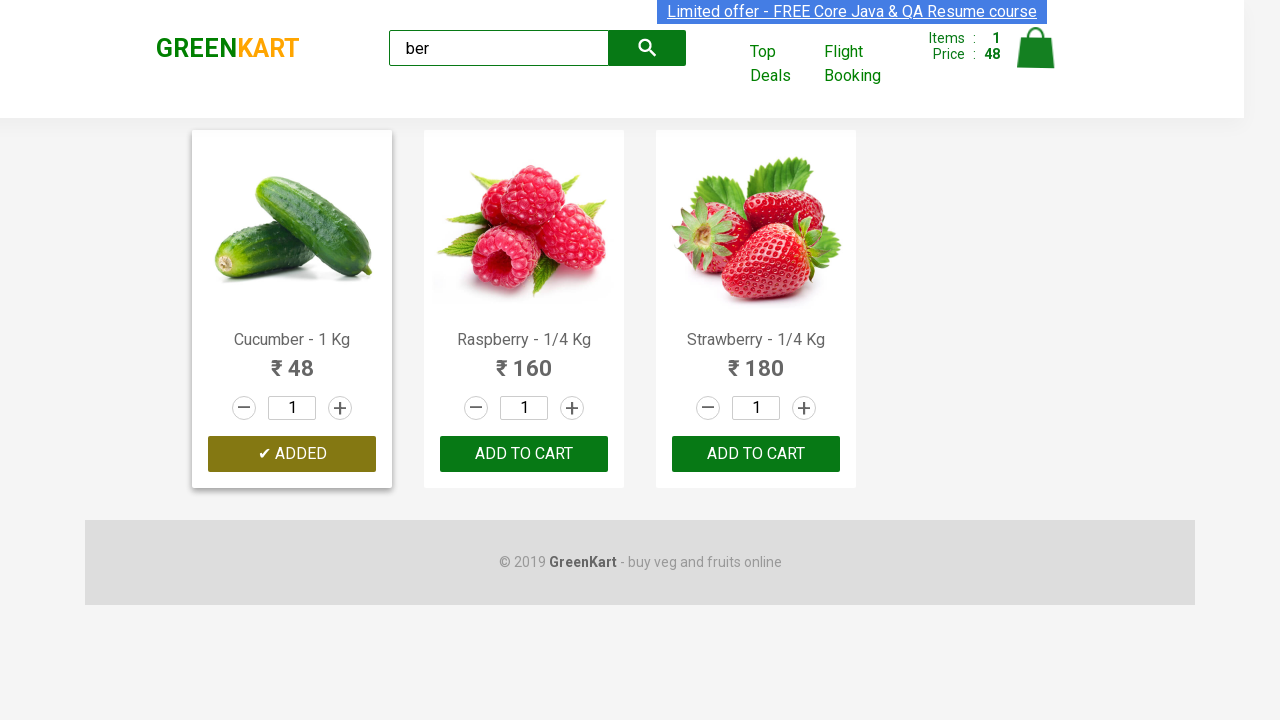

Added product 2 to cart at (756, 454) on button:text('ADD TO CART') >> nth=1
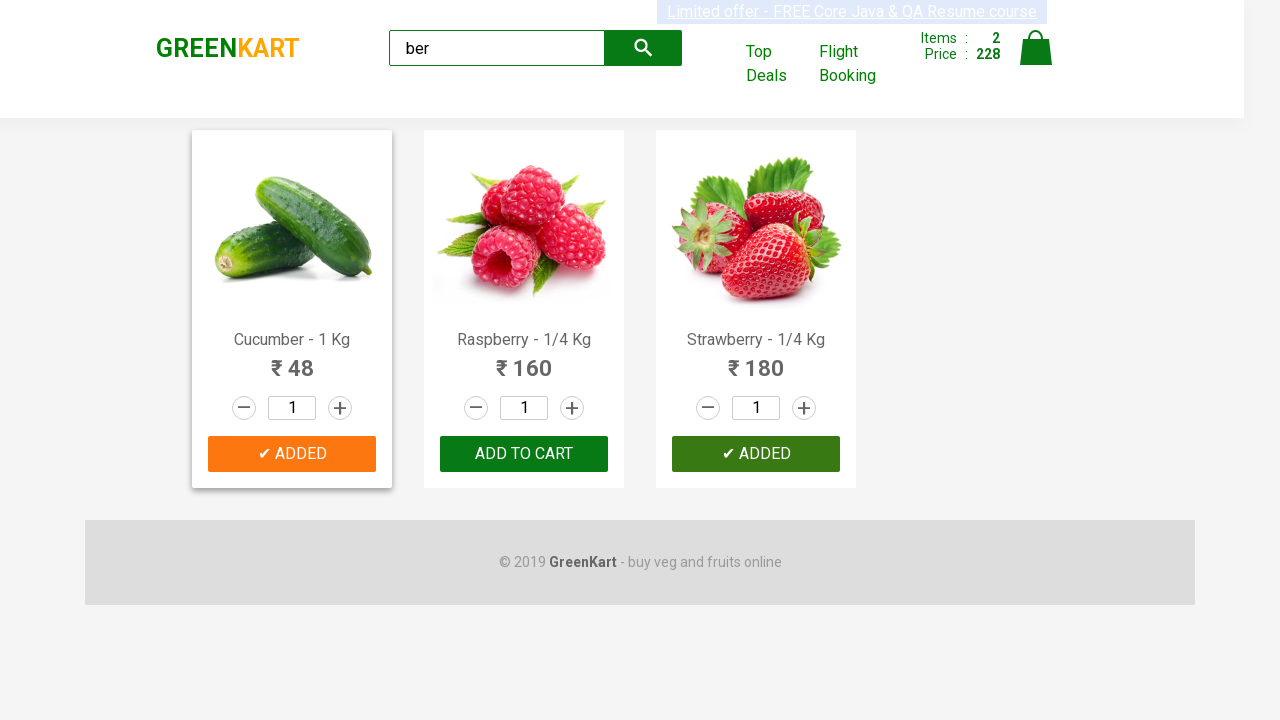

Added product 3 to cart at (756, 454) on button:text('ADD TO CART') >> nth=2
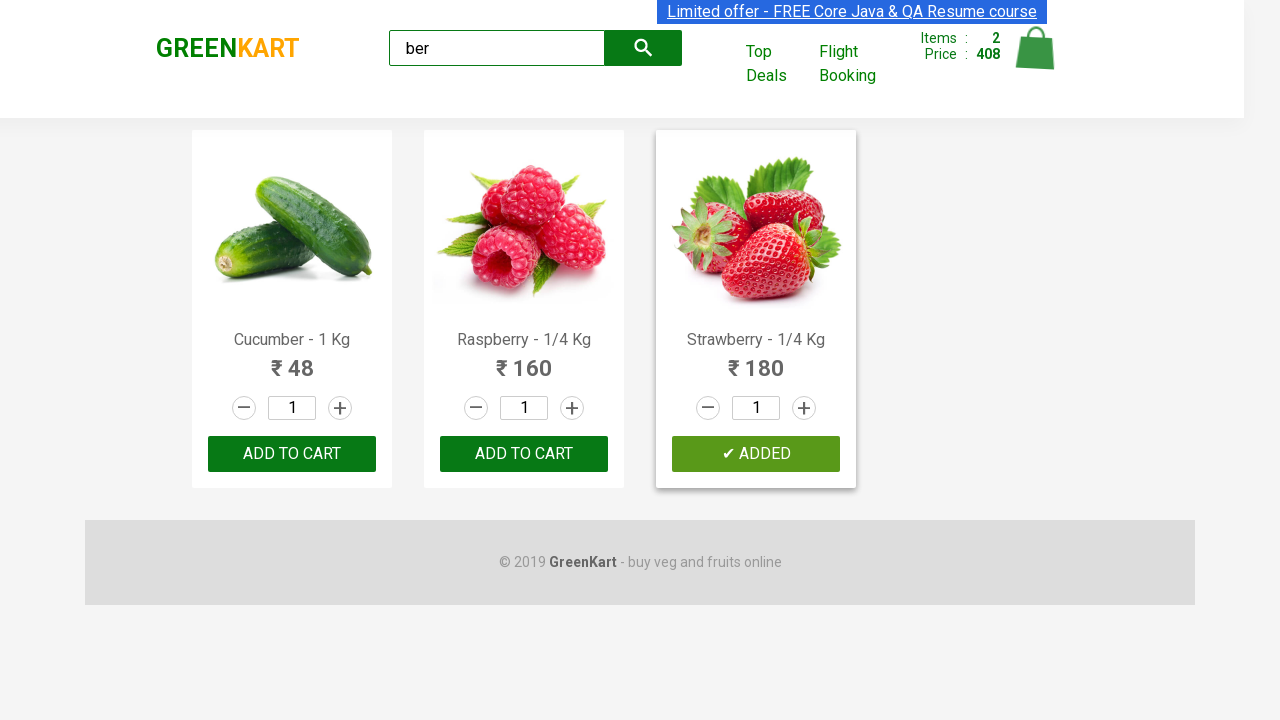

Clicked on cart icon to view cart at (1036, 59) on a.cart-icon
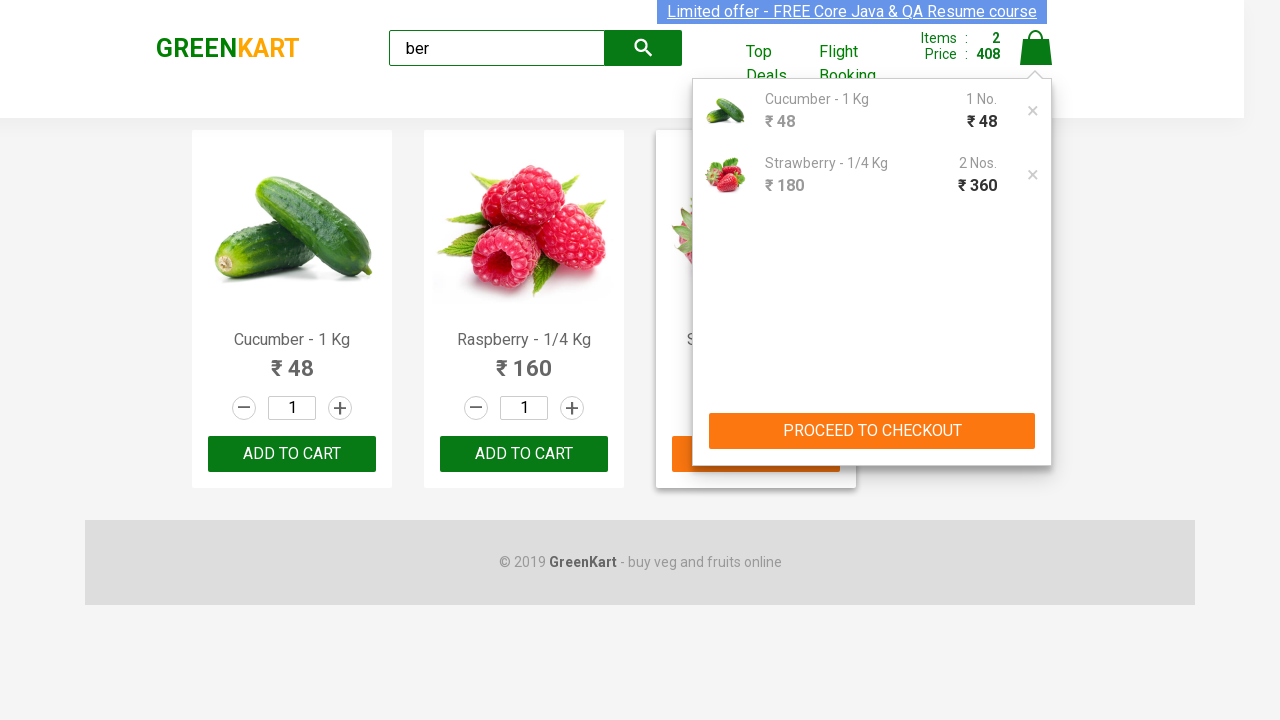

Clicked PROCEED TO CHECKOUT button at (872, 431) on button:has-text('PROCEED TO CHECKOUT')
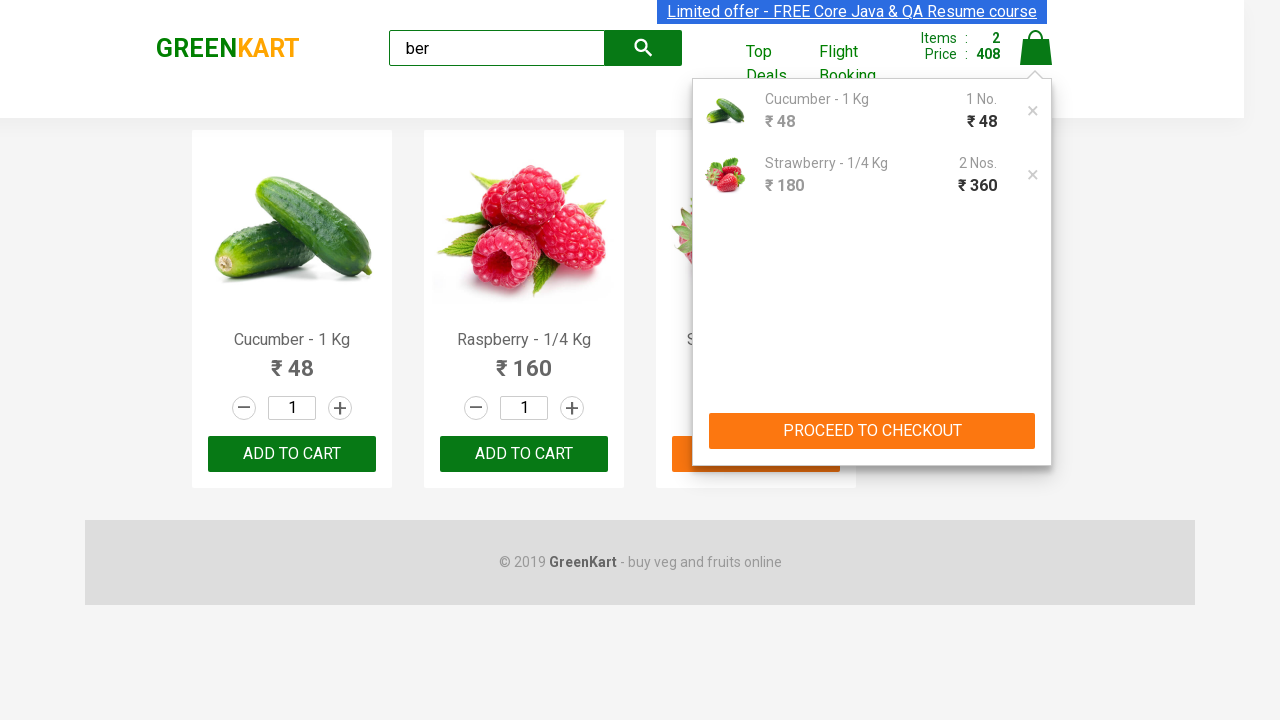

Checkout page loaded with promo code section visible
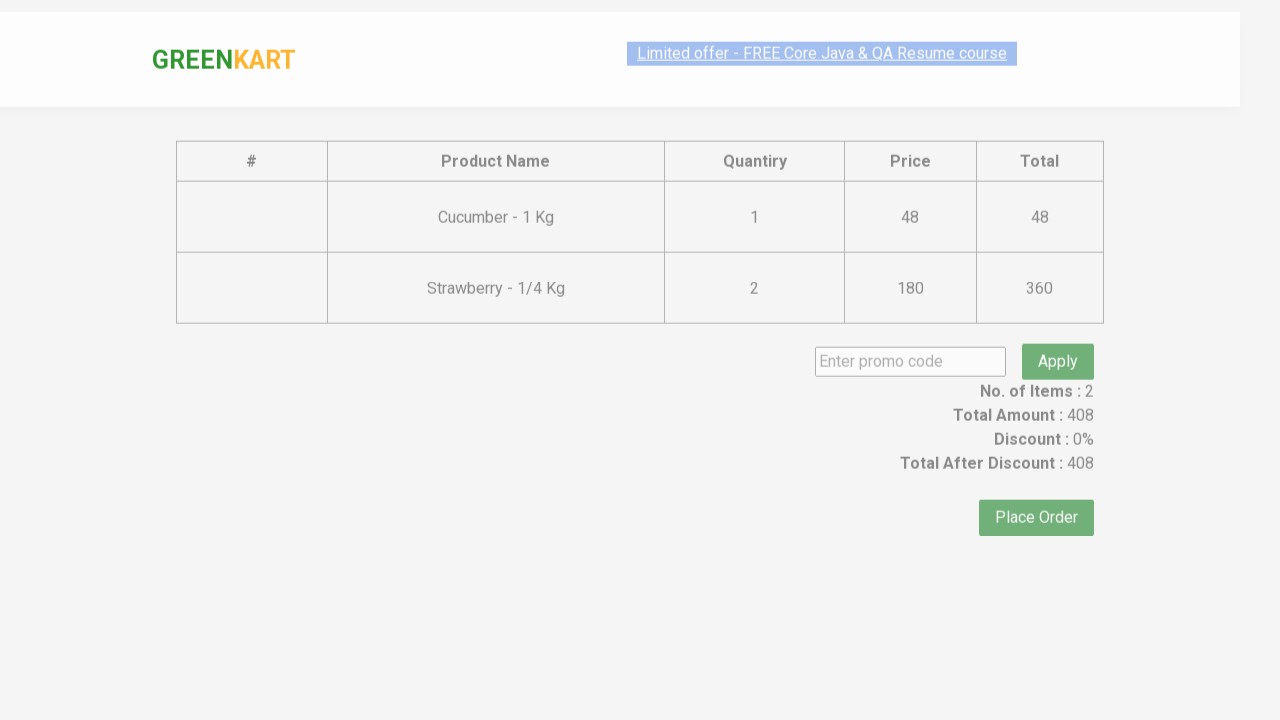

Total amount element is present and visible
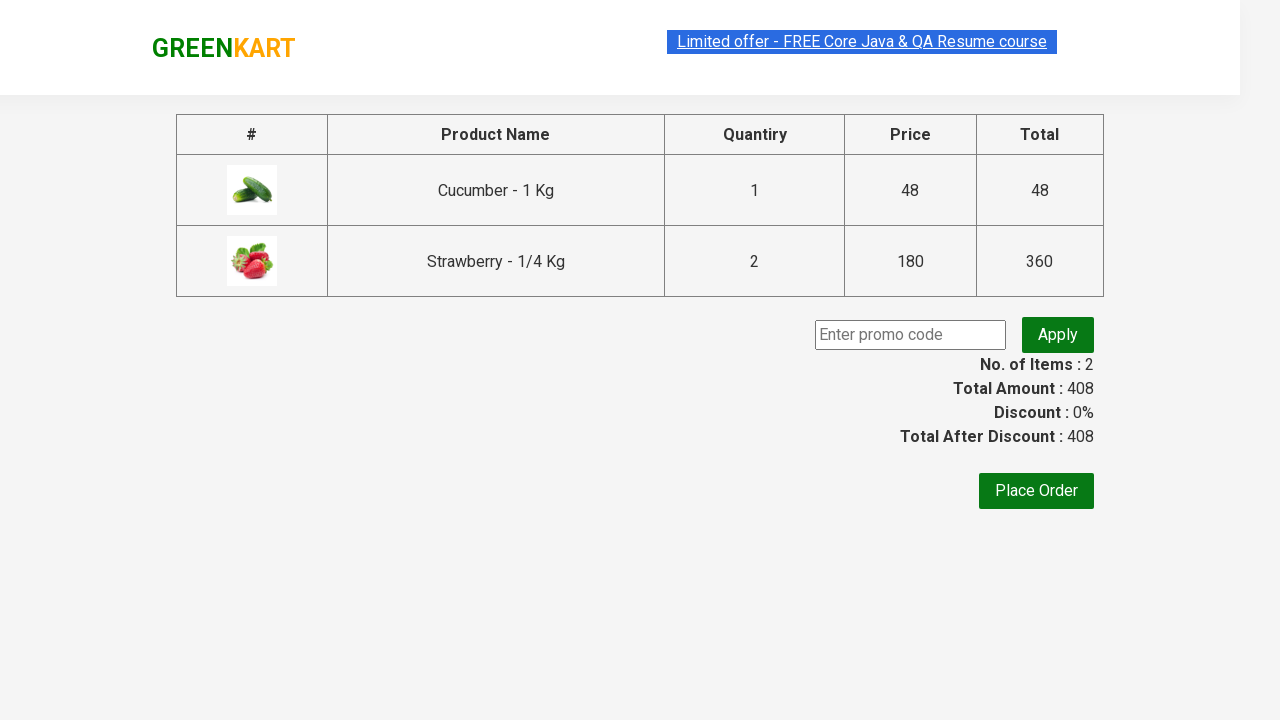

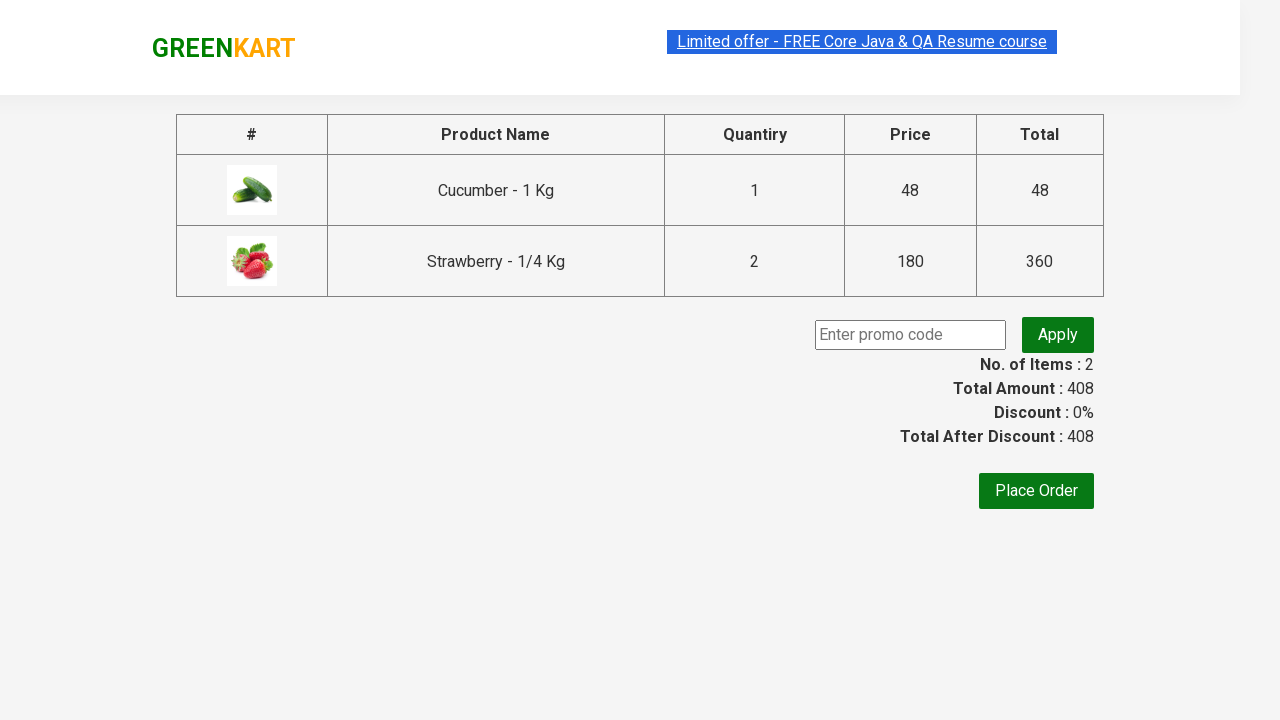